Tests dropdown selection by selecting Option 1 using index-based selection

Starting URL: https://testcenter.techproeducation.com/index.php?page=dropdown

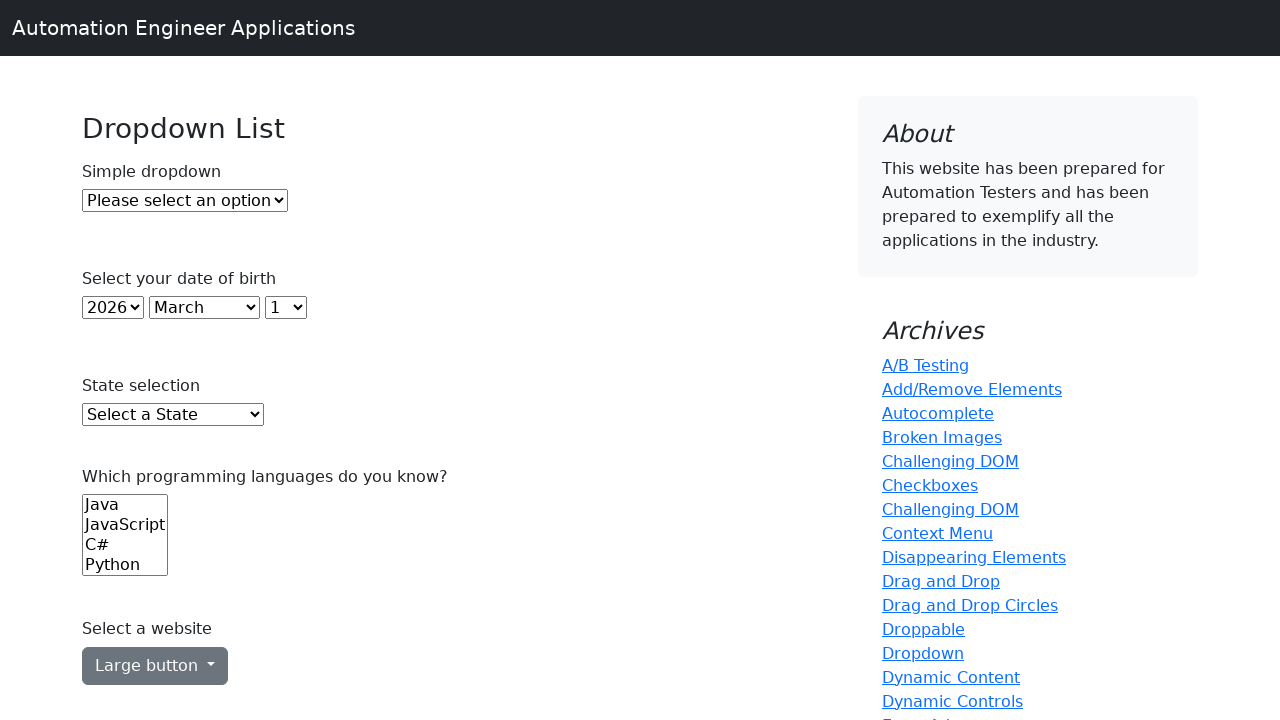

Navigated to dropdown test page
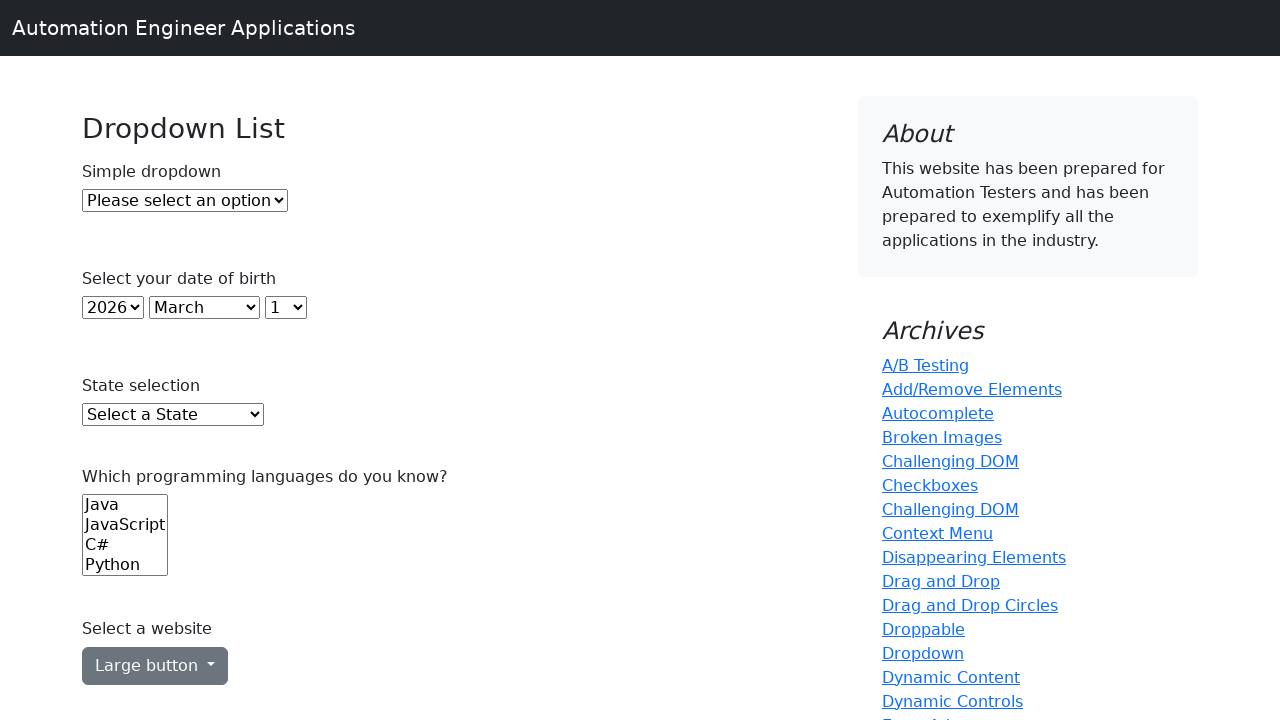

Selected Option 1 using index-based selection from dropdown on #dropdown
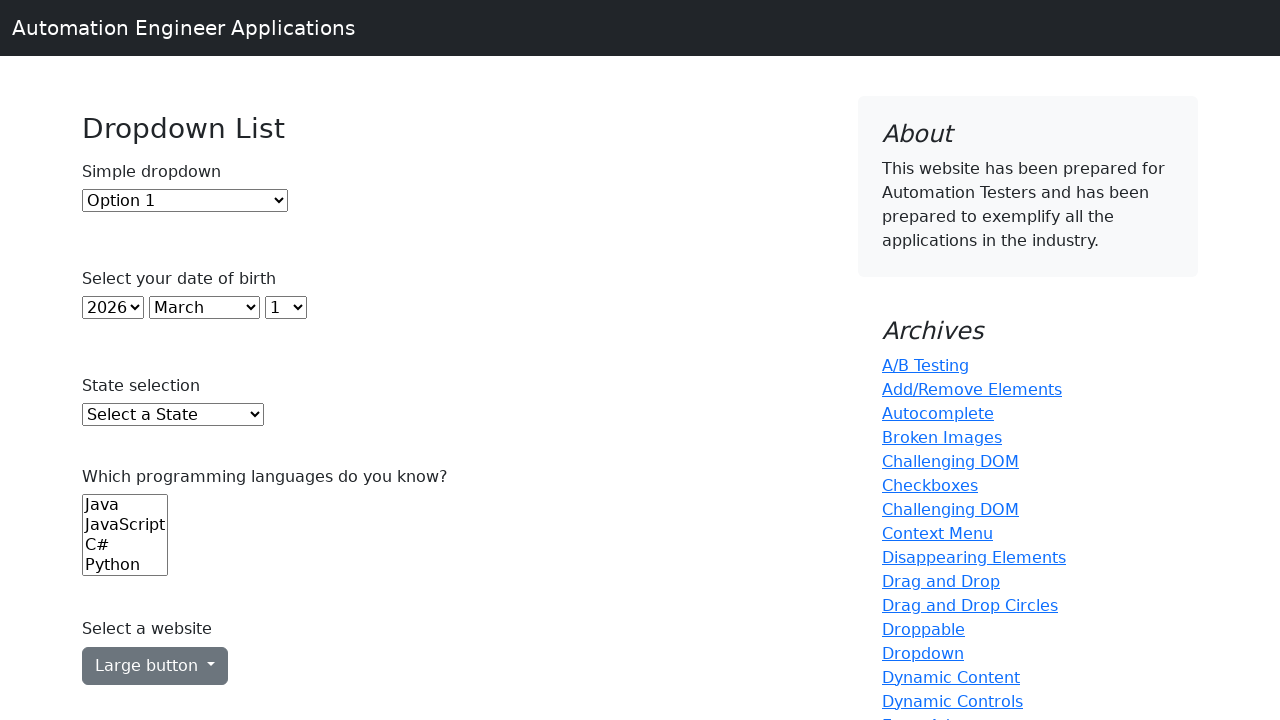

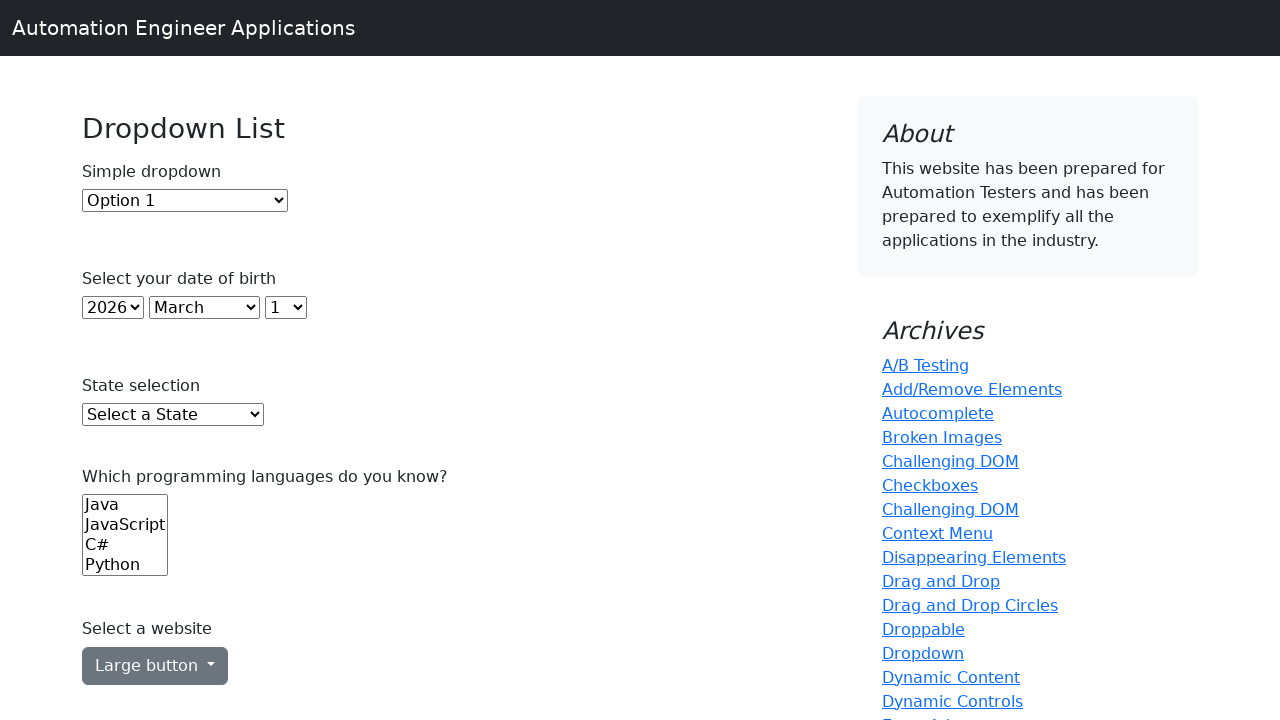